Tests window handling functionality by clicking a link that opens a new window and verifying the title of the new window

Starting URL: https://practice.cydeo.com/windows

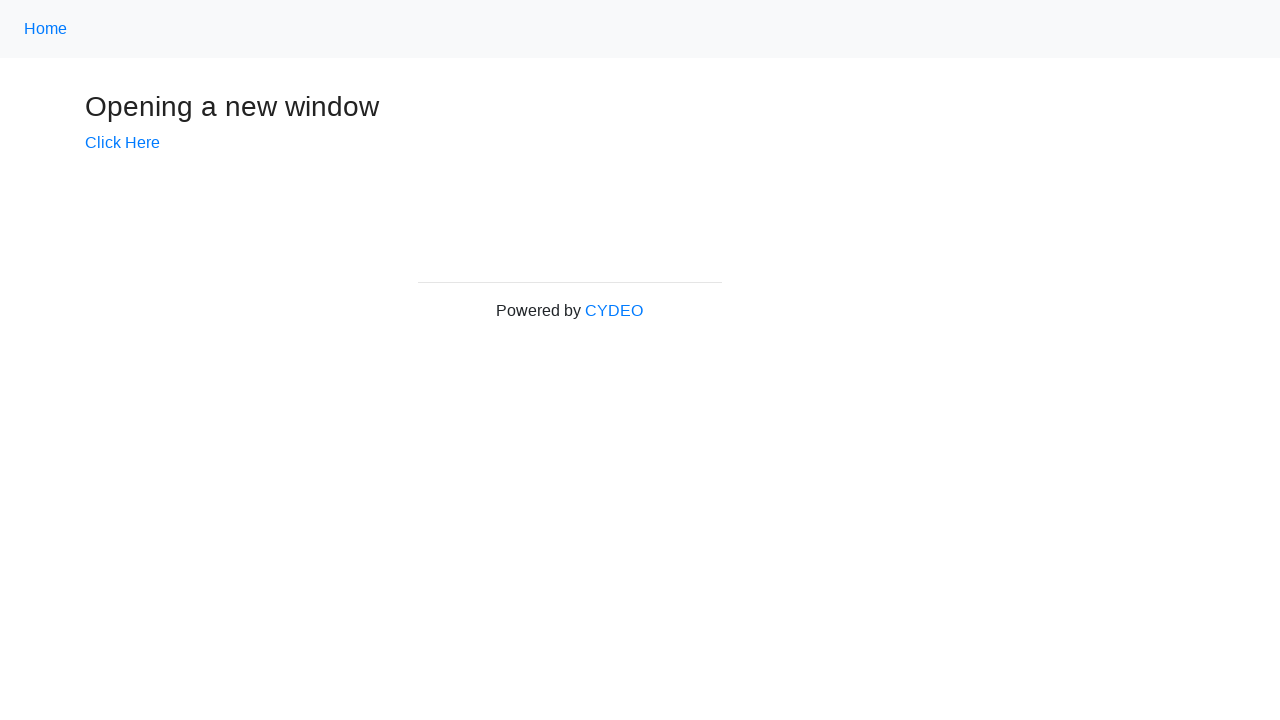

Verified main window title is 'Windows'
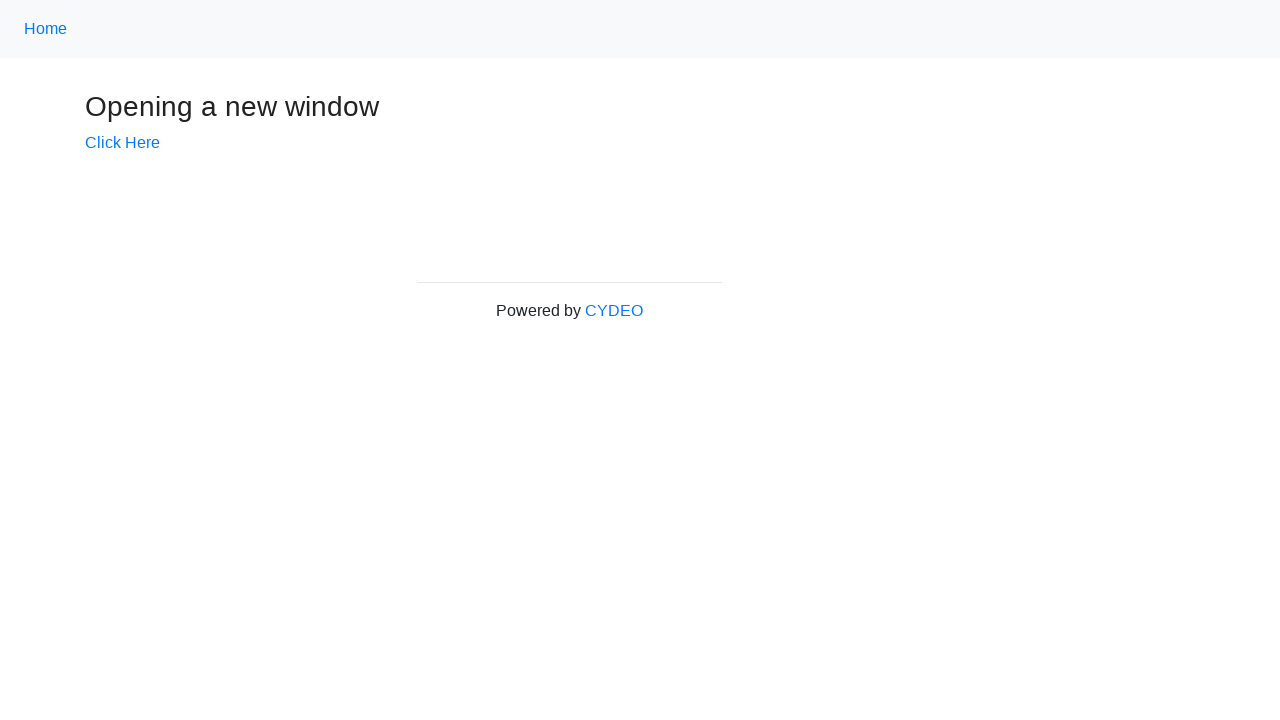

Clicked 'Click Here' link to open new window at (122, 143) on text=Click Here
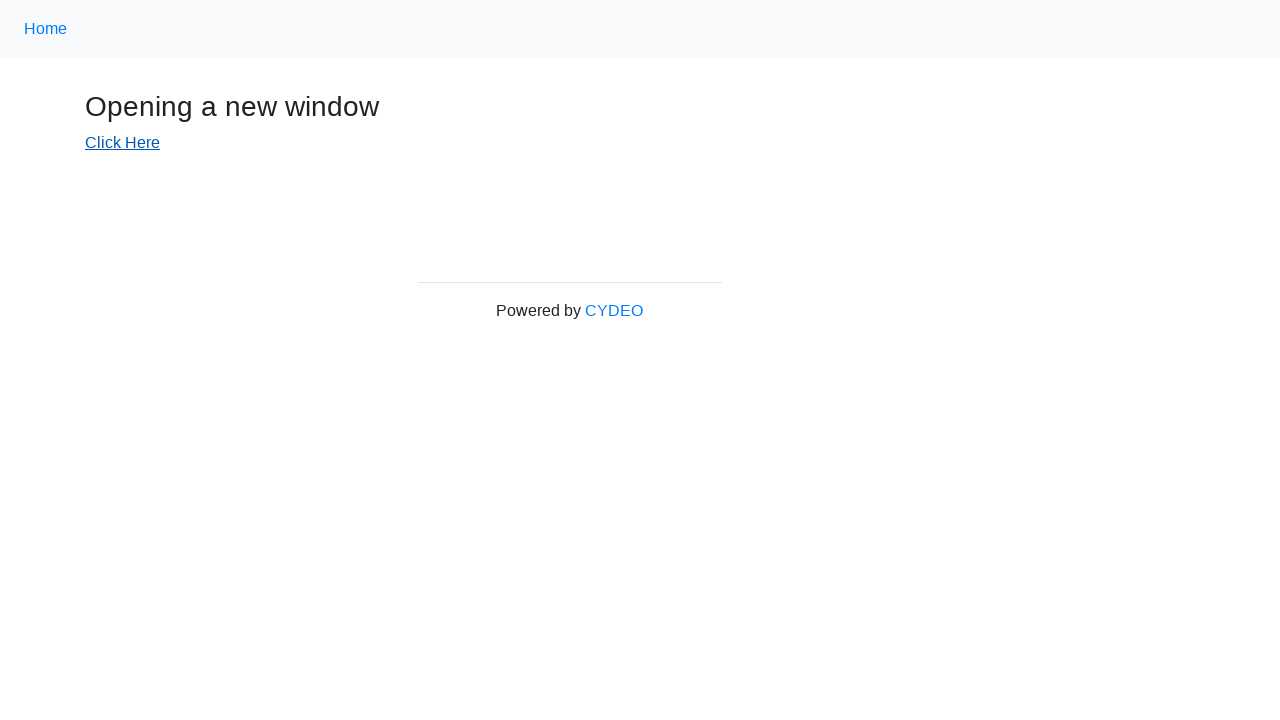

New window loaded
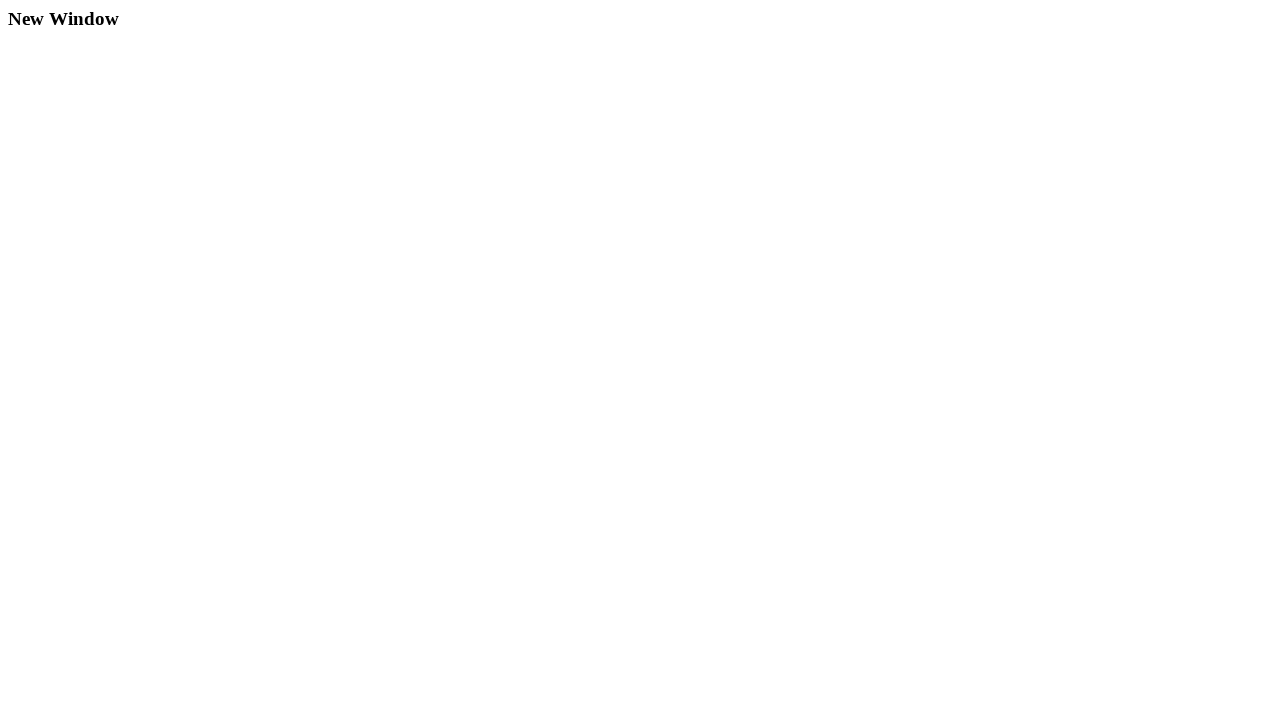

Verified new window title is 'New Window'
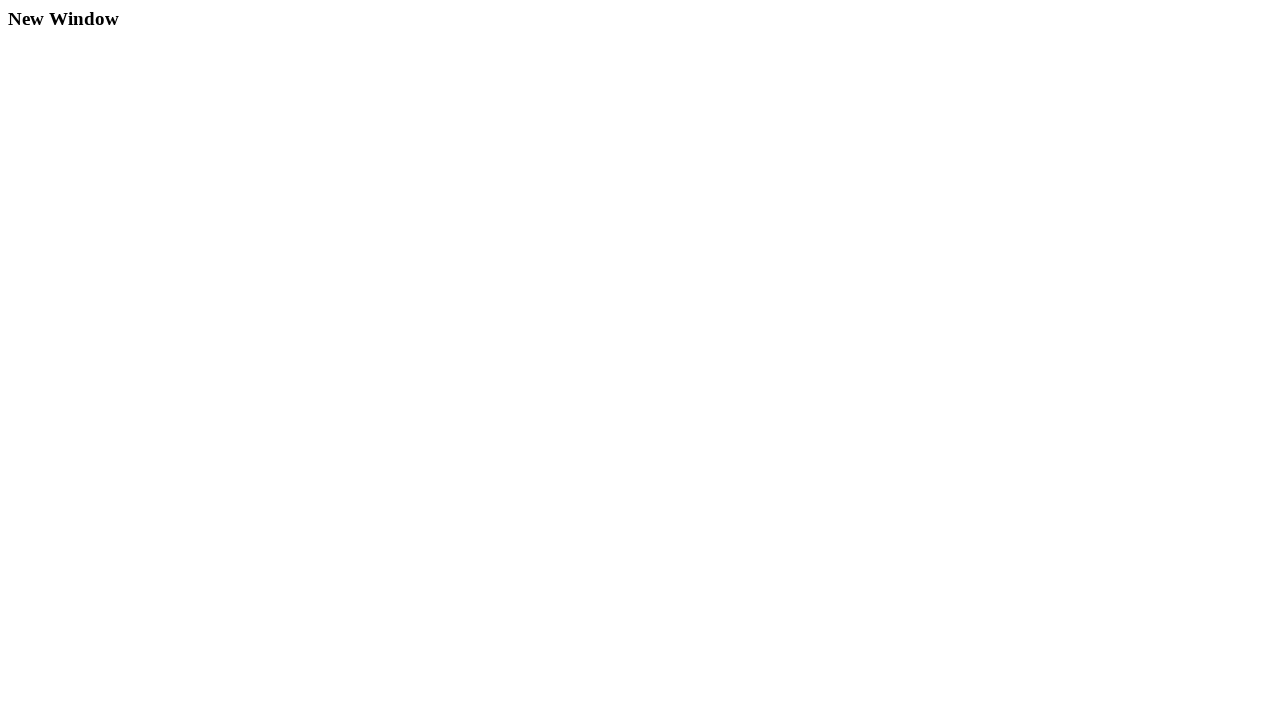

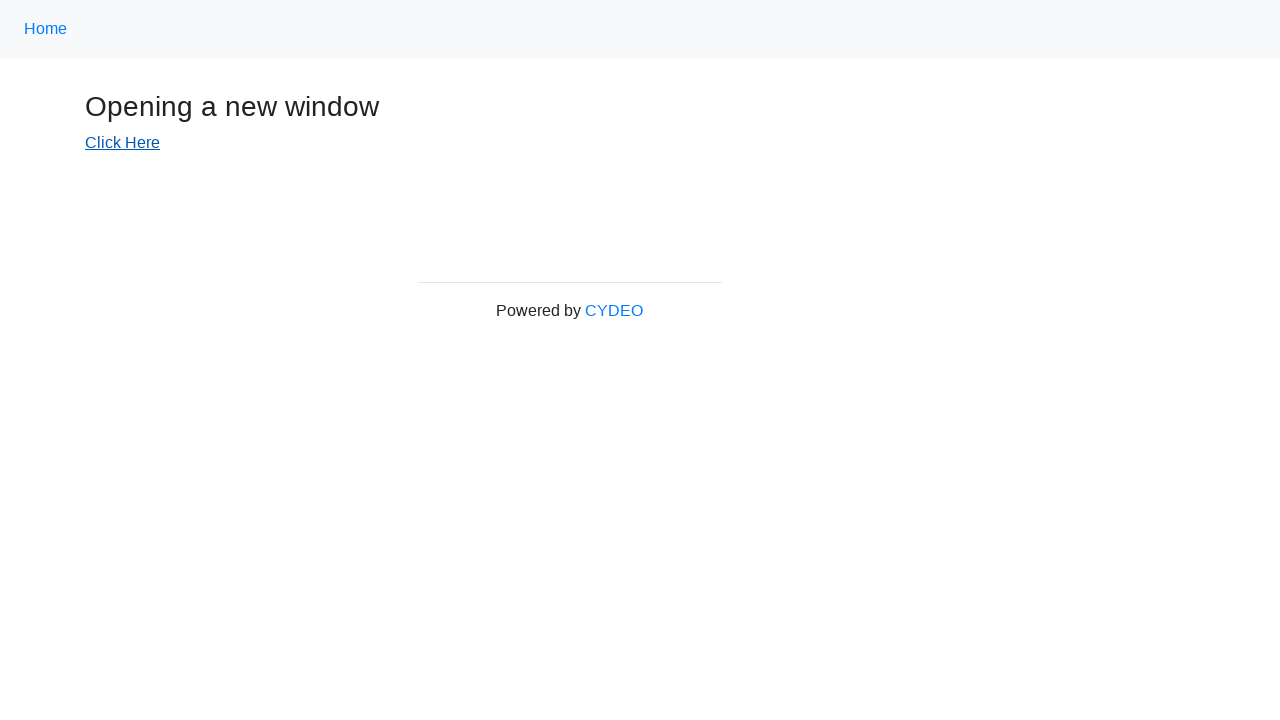